Fills out a practice form with various input types including text fields, radio buttons, checkboxes, date picker, and dropdowns, then submits the form

Starting URL: https://www.techlistic.com/p/selenium-practice-form.html

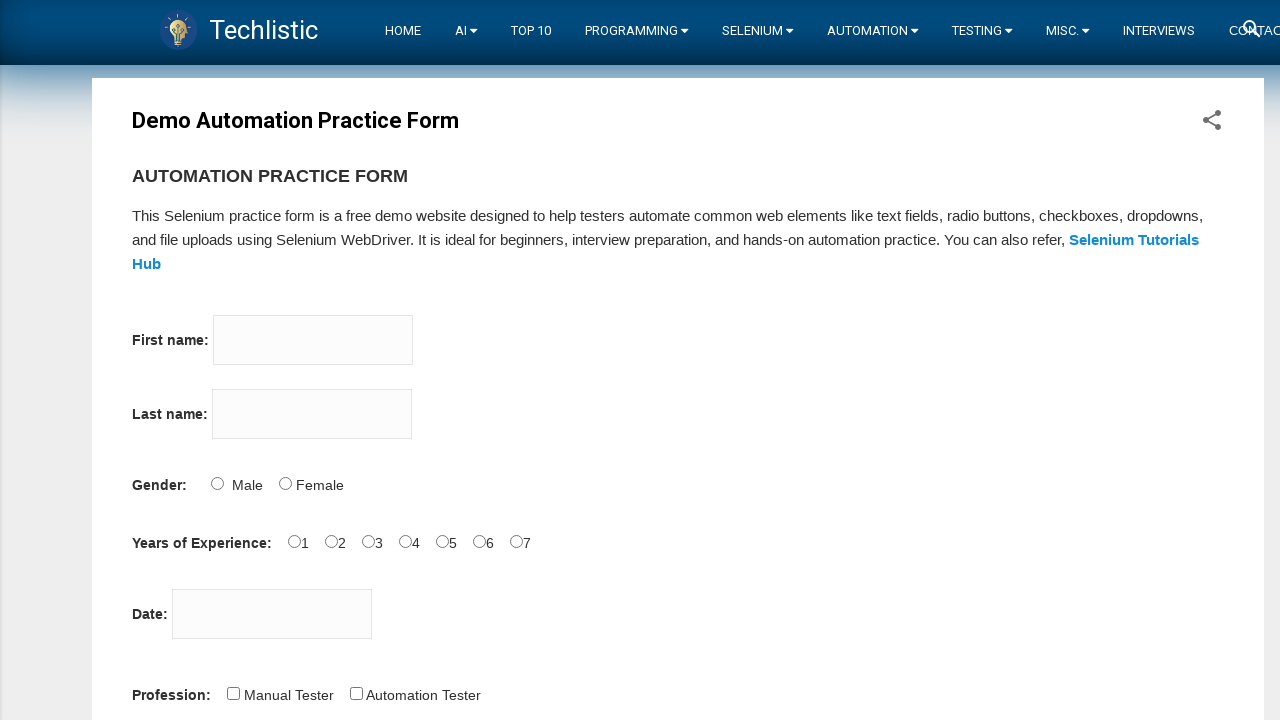

Clicked on firstname input field at (313, 340) on input[name='firstname']
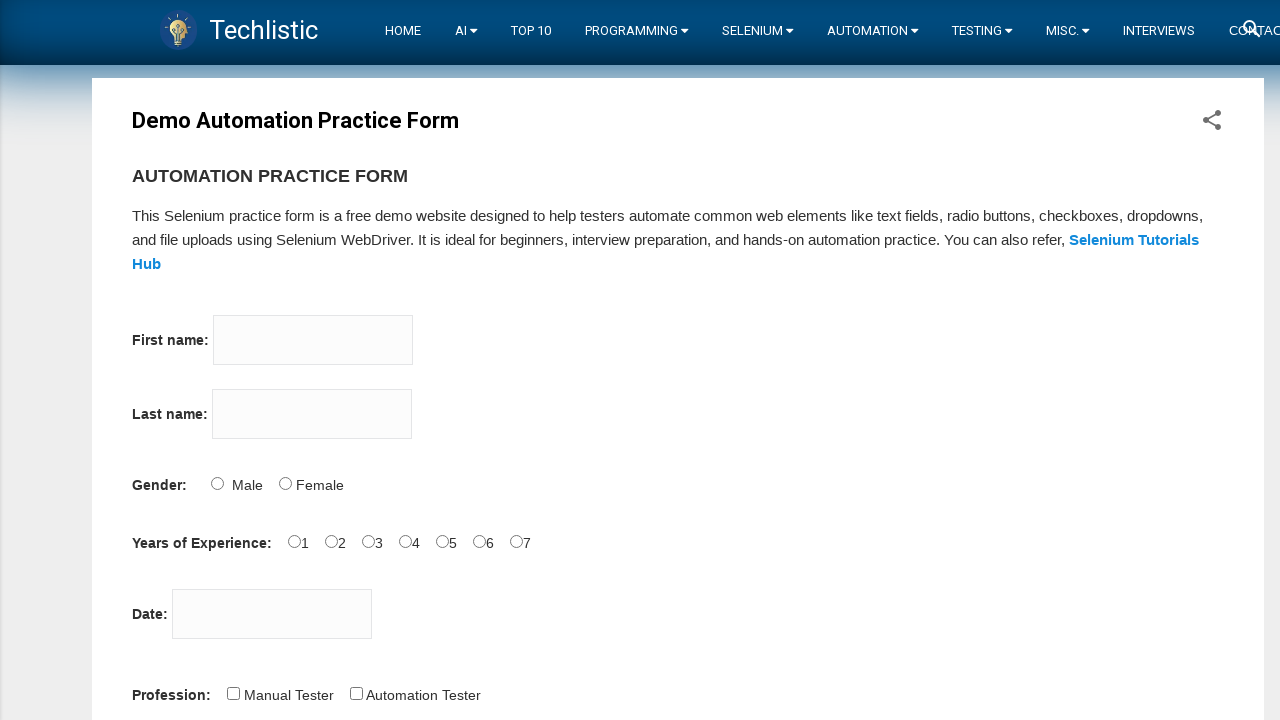

Filled firstname field with 'Ummul' on input[name='firstname']
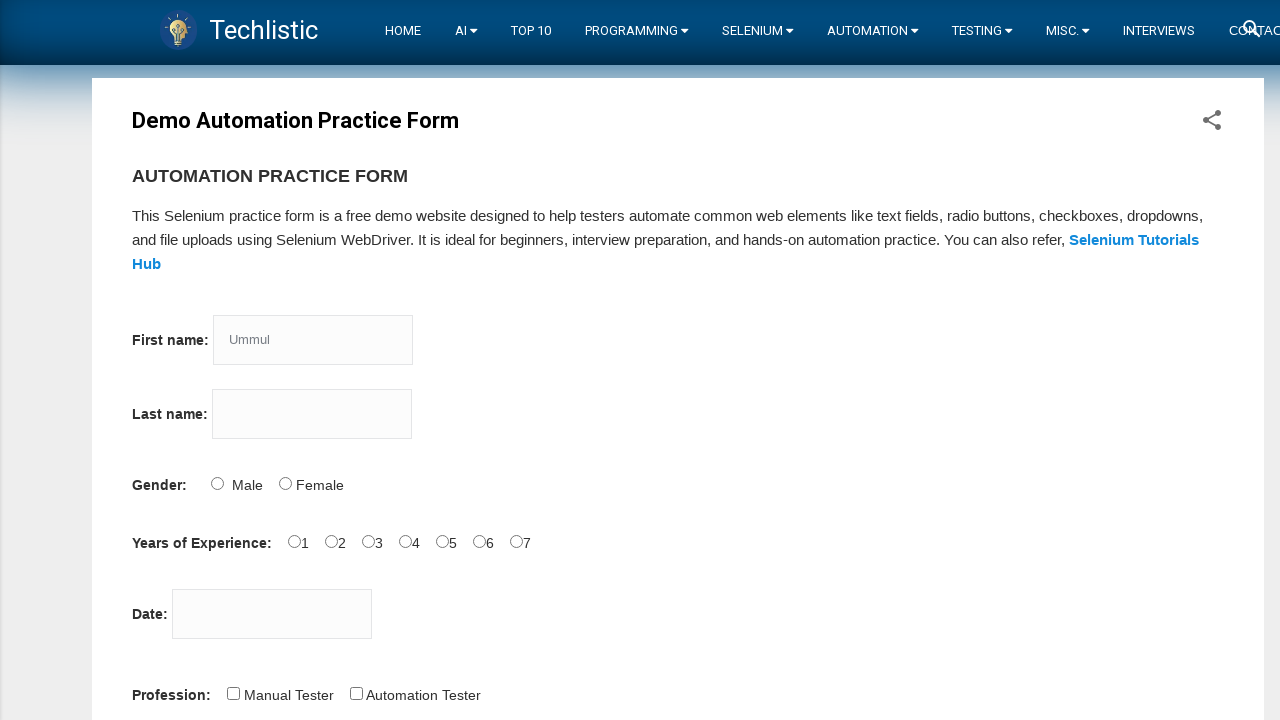

Clicked on lastname input field at (312, 414) on input[name='lastname']
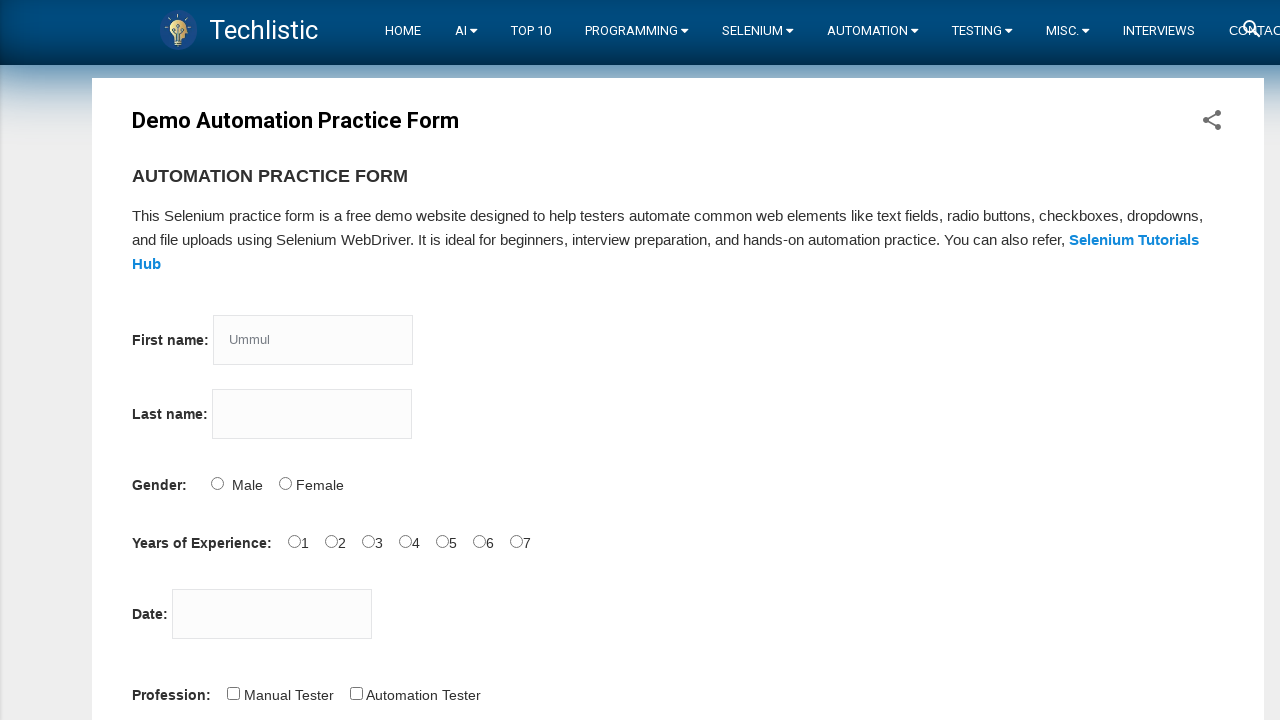

Filled lastname field with 'Mansura' on input[name='lastname']
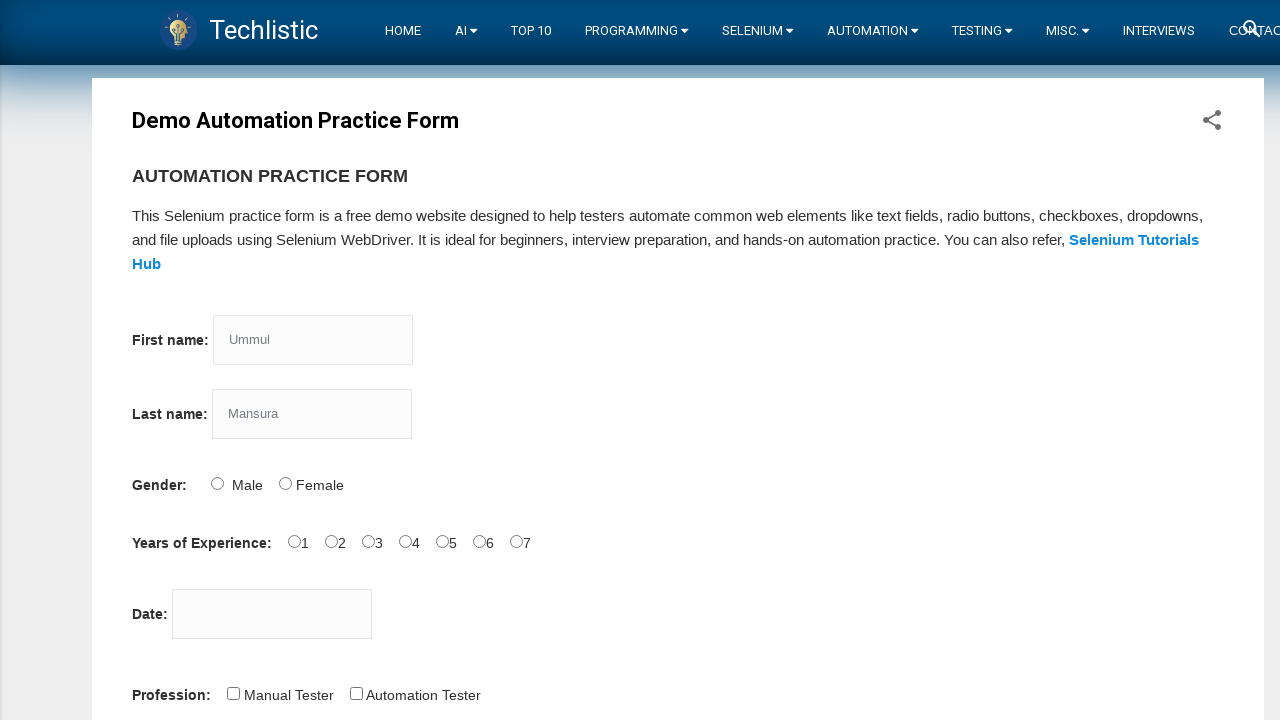

Selected Female radio button for gender at (217, 483) on #sex-0
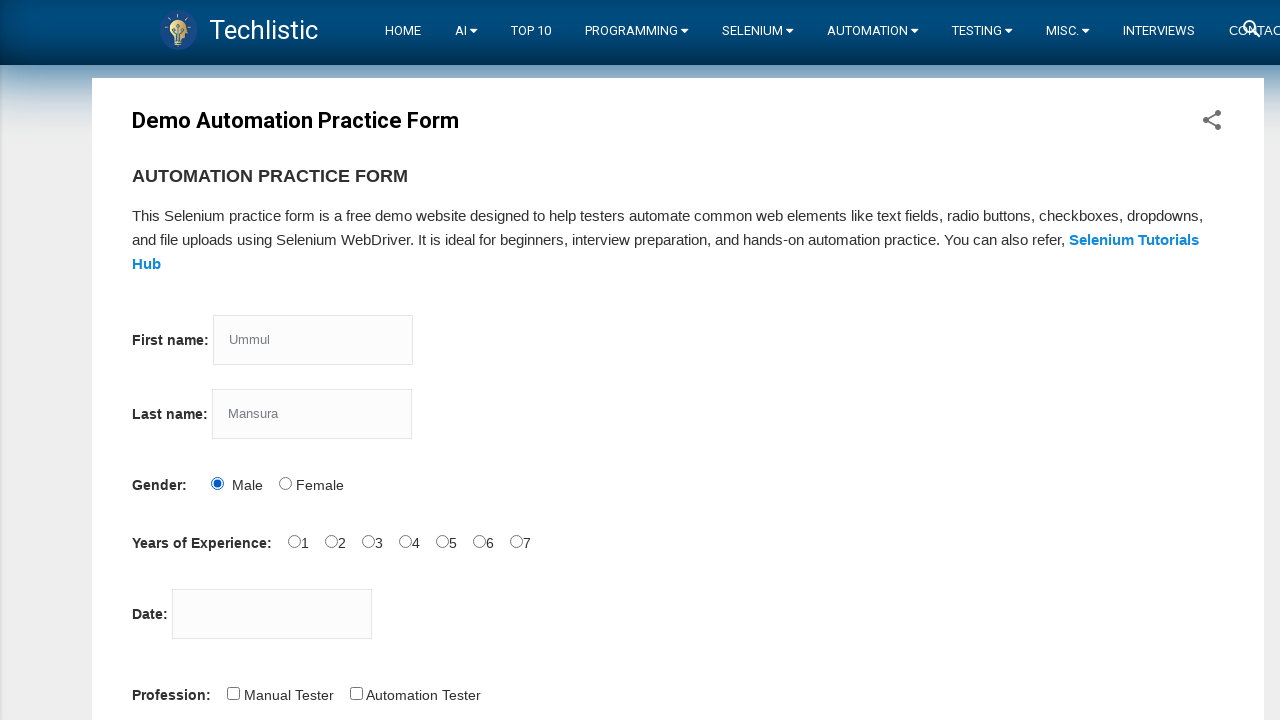

Selected 5 years experience radio button at (442, 541) on #exp-4
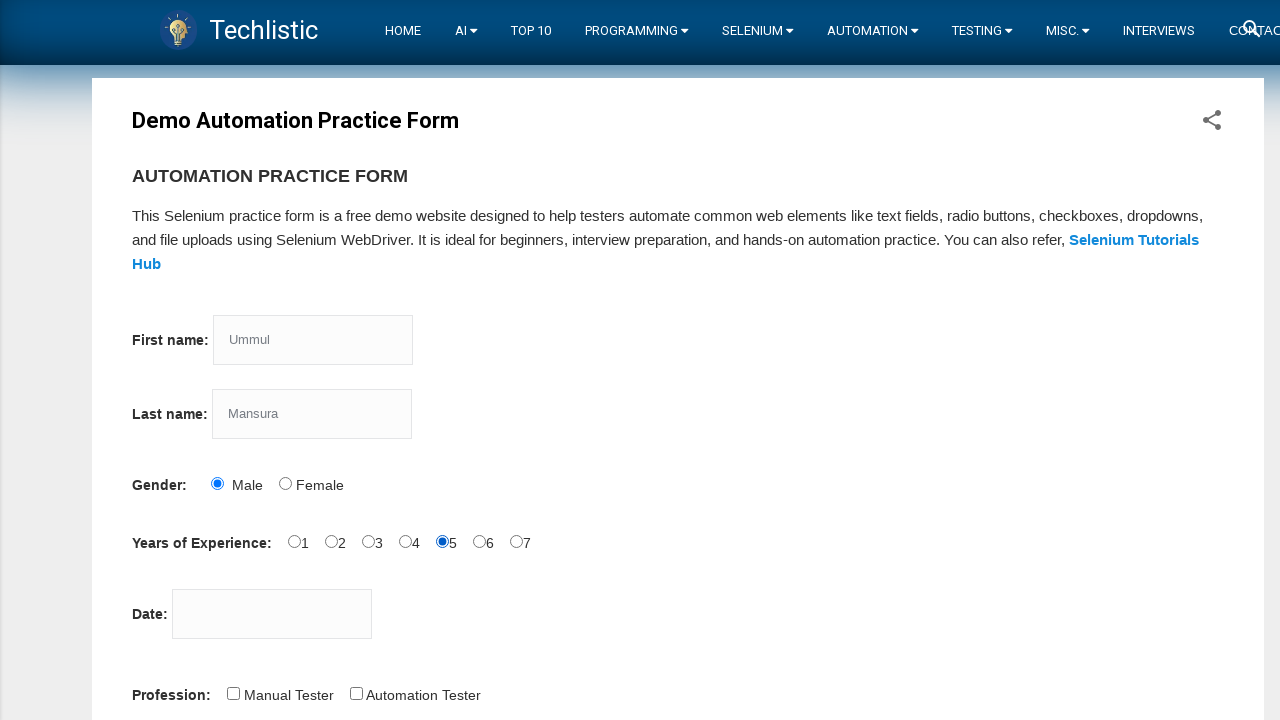

Clicked on date picker field at (272, 614) on #datepicker
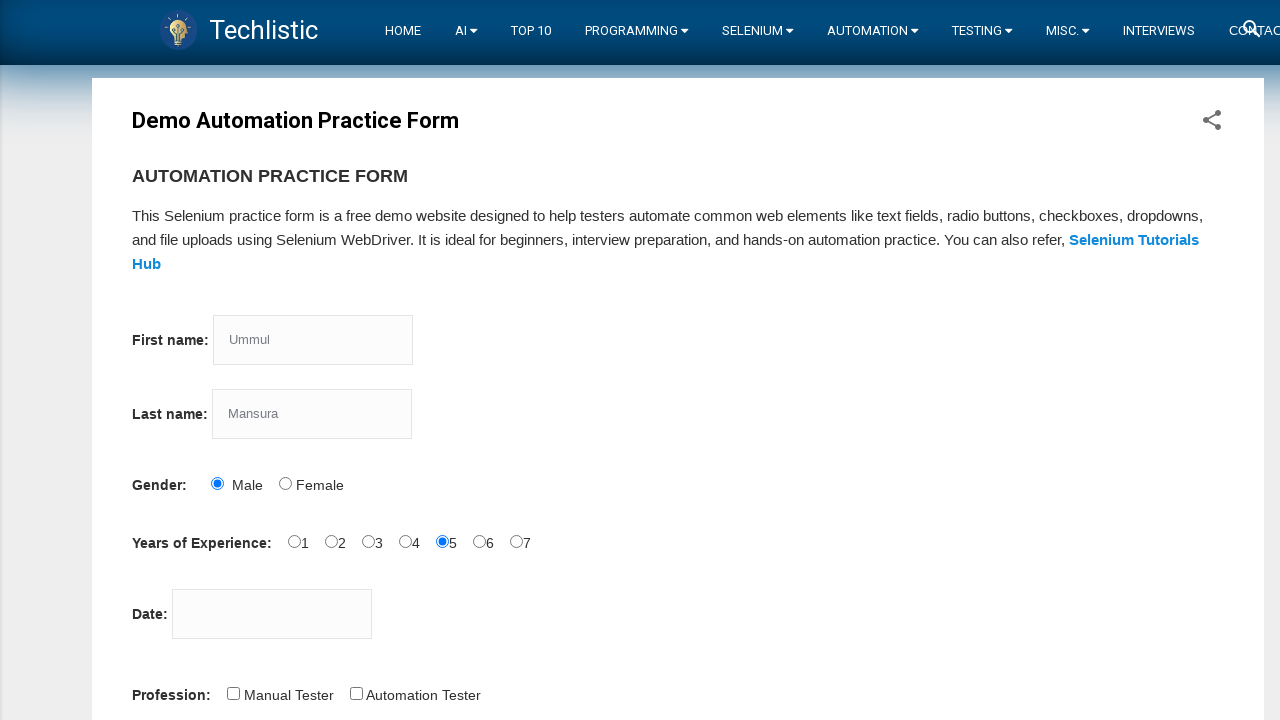

Filled date picker with '16-10-2020' on #datepicker
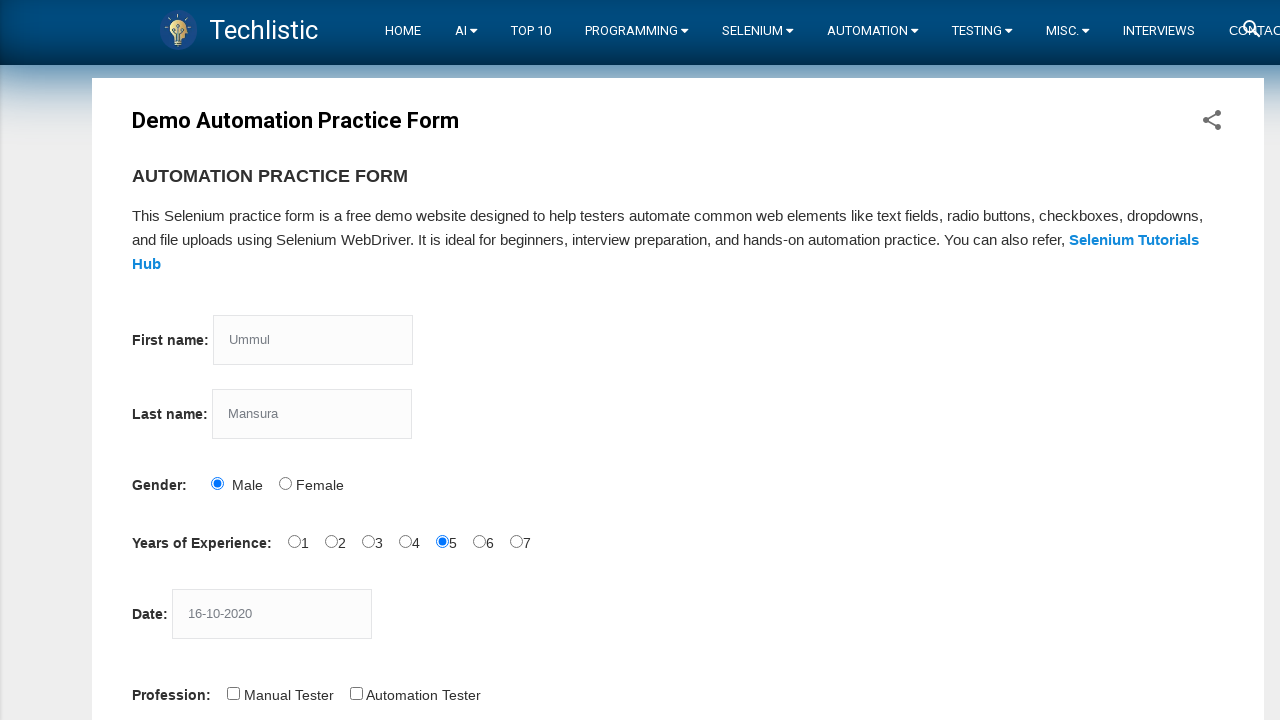

Selected Automation Tester checkbox for profession at (356, 693) on #profession-1
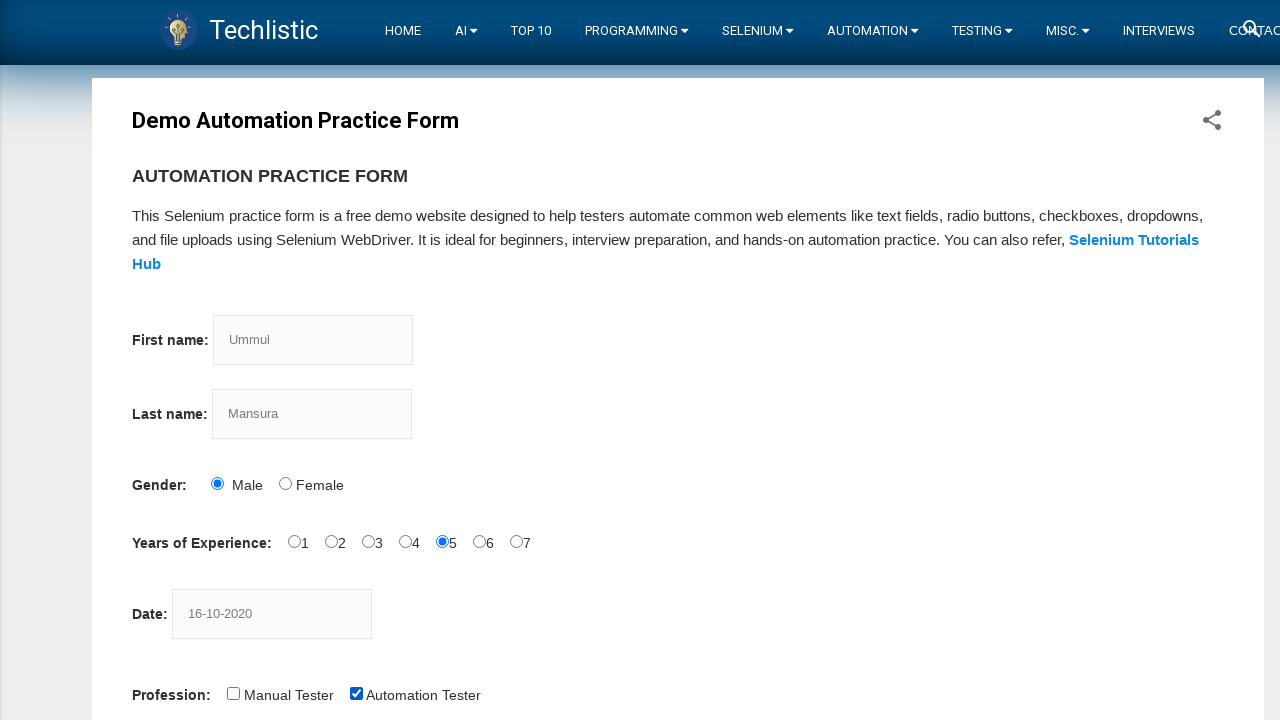

Selected Selenium Webdriver checkbox for automation tool at (446, 360) on #tool-2
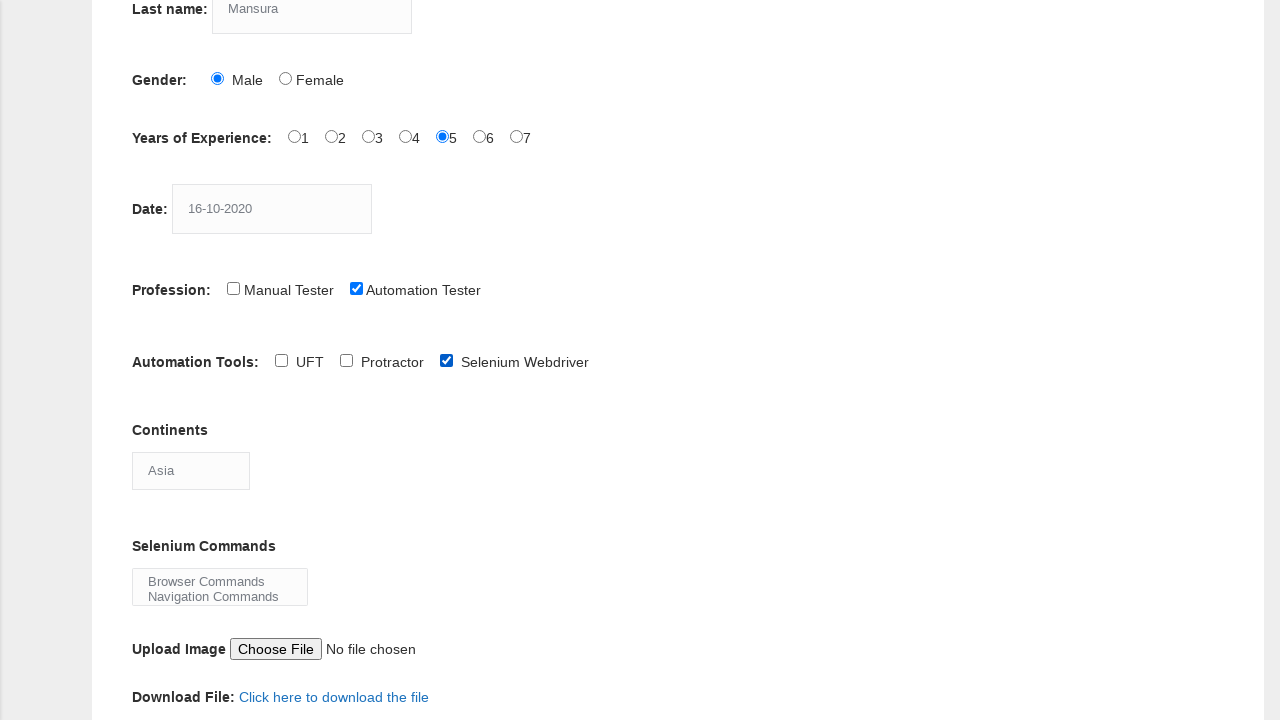

Clicked on continents dropdown at (191, 470) on #continents
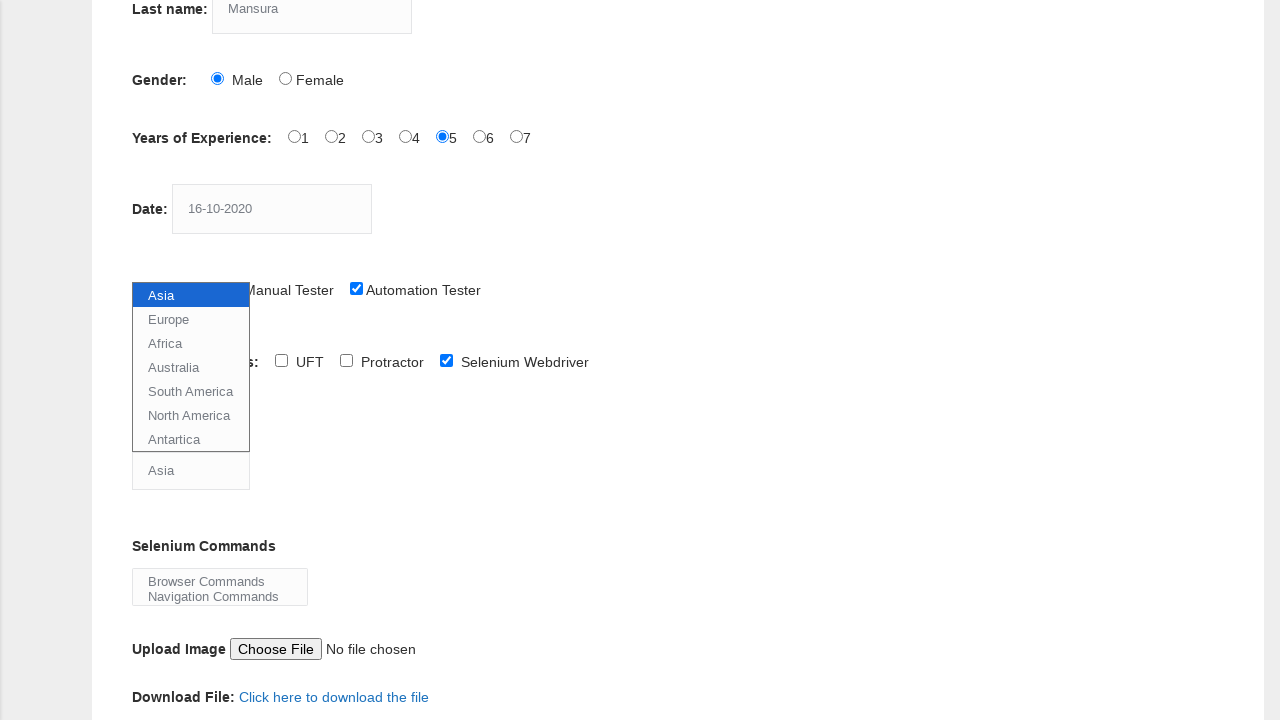

Selected Europe from continents dropdown on #continents
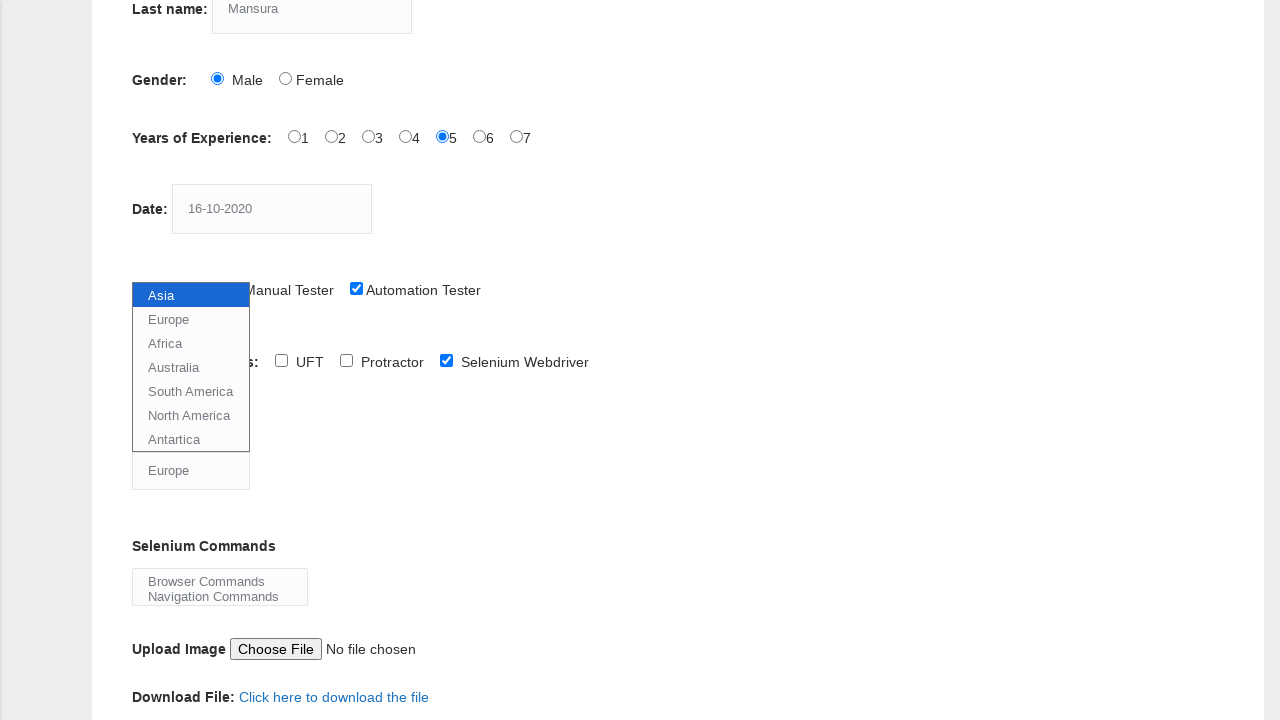

Selected Browser Commands from selenium_commands dropdown on #selenium_commands
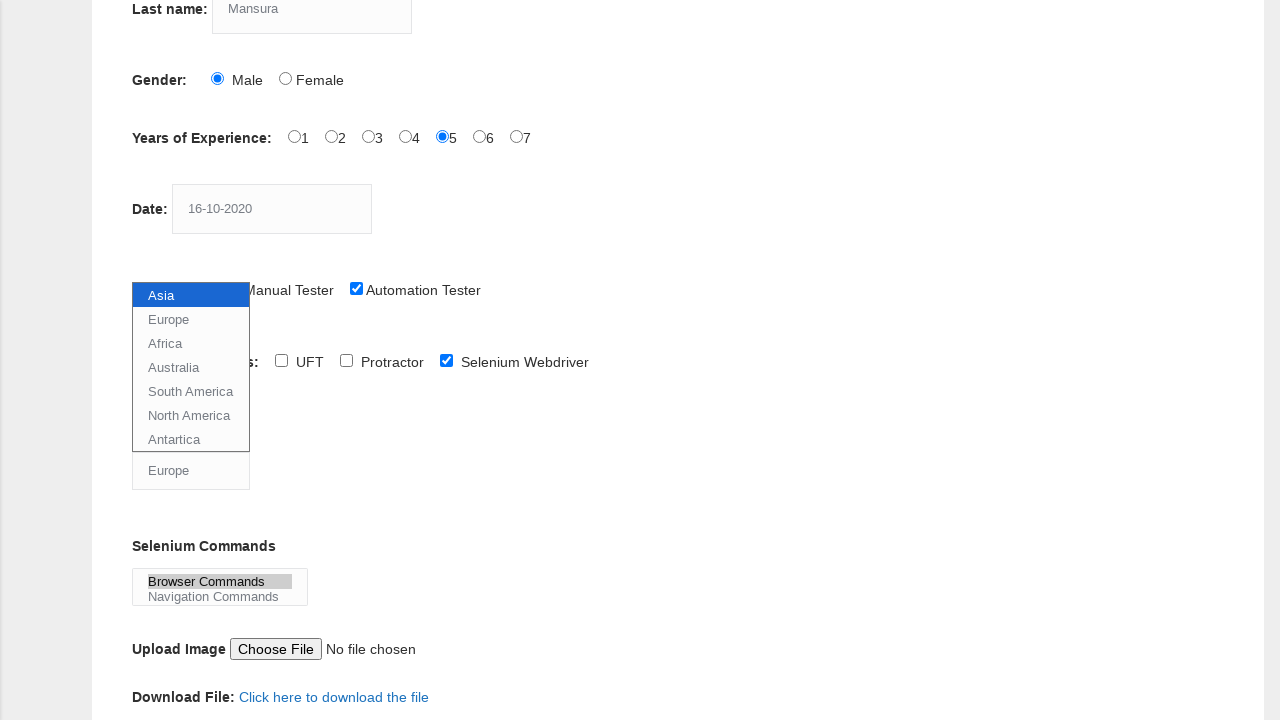

Clicked submit button to submit the practice form at (157, 360) on #submit
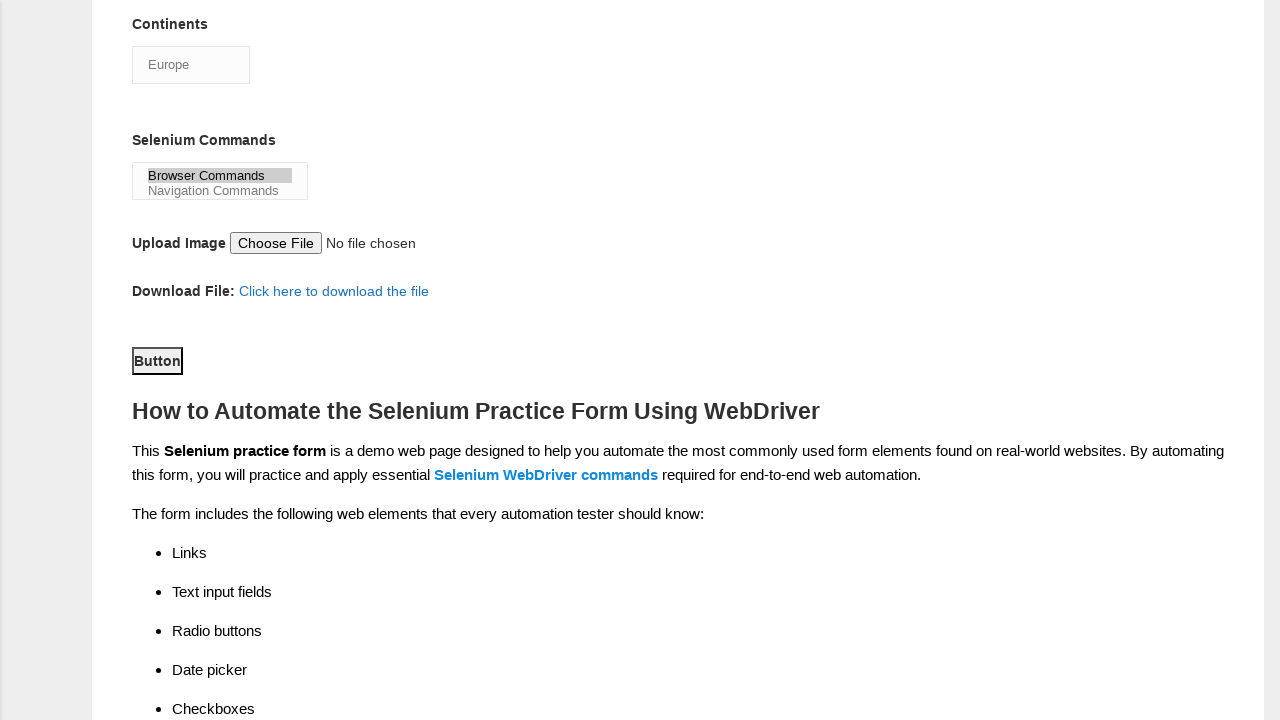

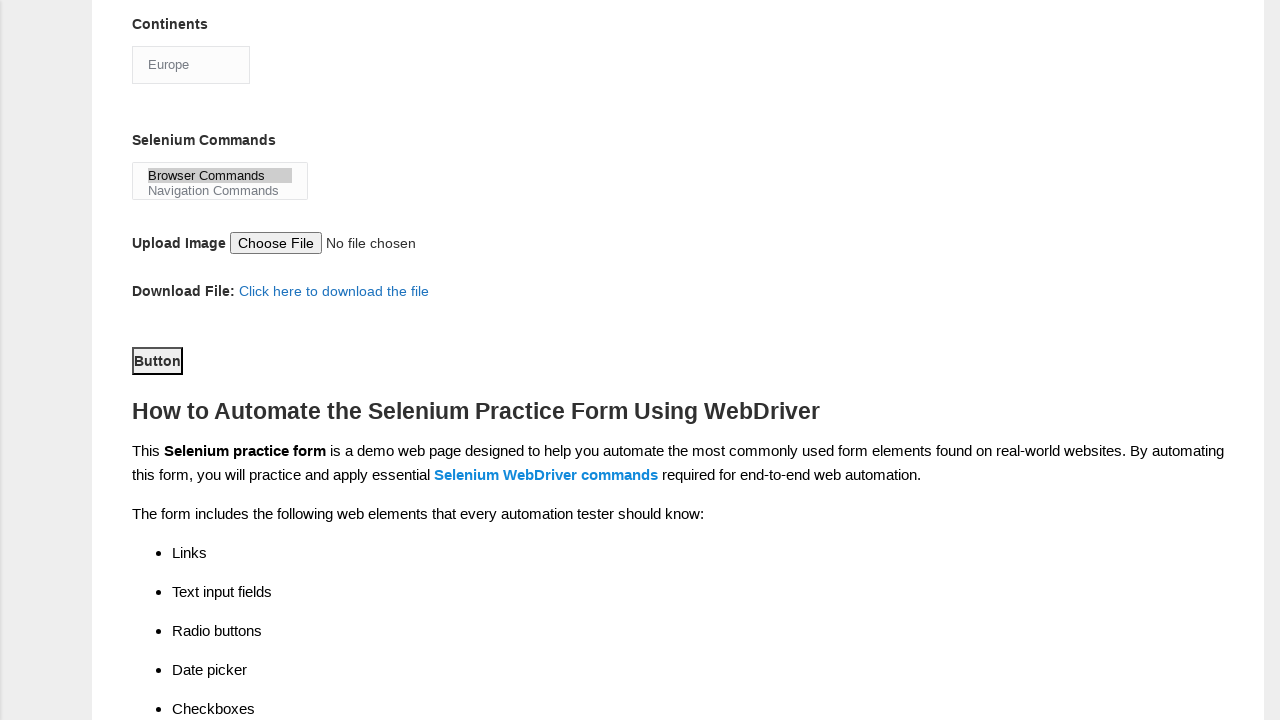